Validates that all textboxes have proper placeholder text by checking the value attribute of empty fields

Starting URL: https://testautomationpractice.blogspot.com/

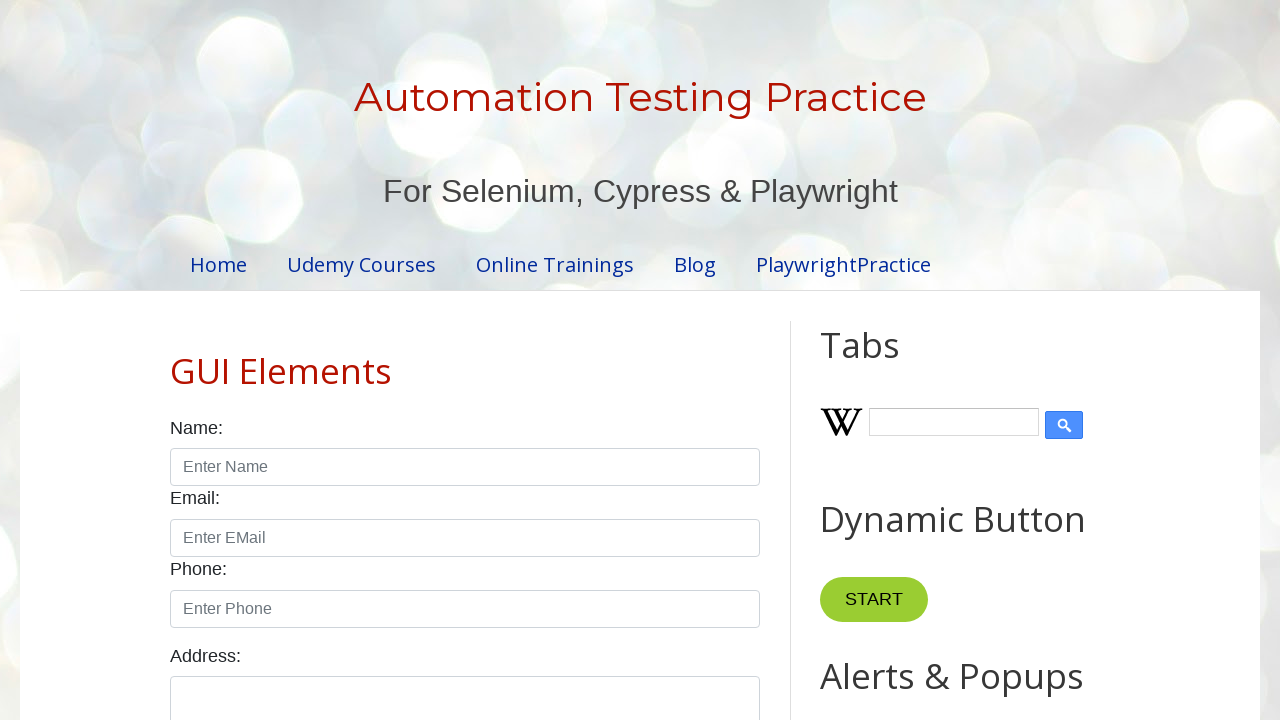

Navigated to test automation practice website
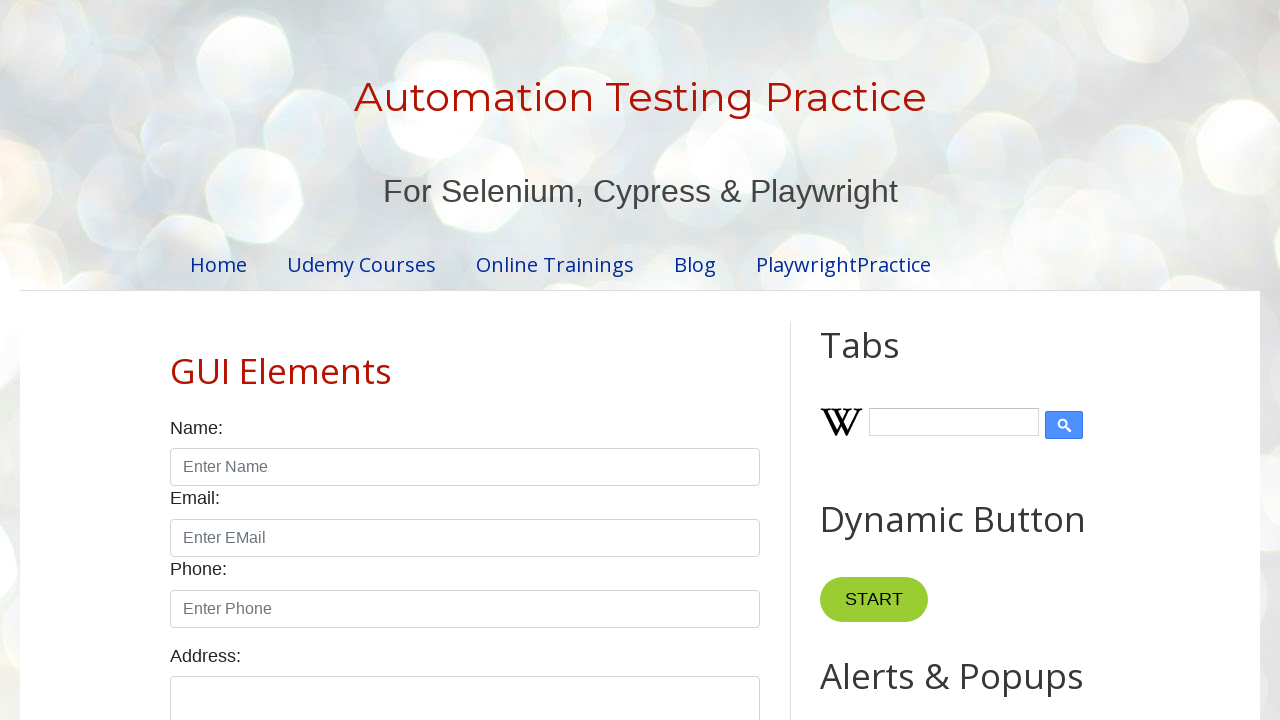

Retrieved value attribute from name textbox
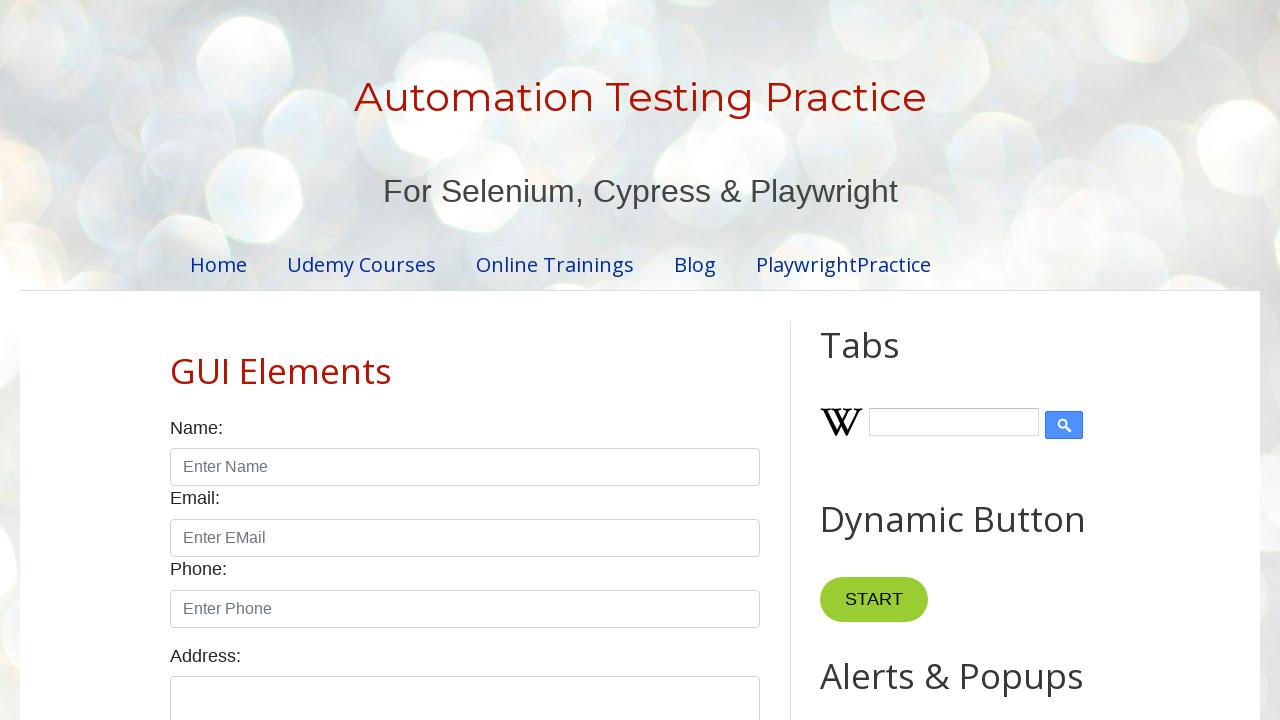

Retrieved value attribute from email textbox
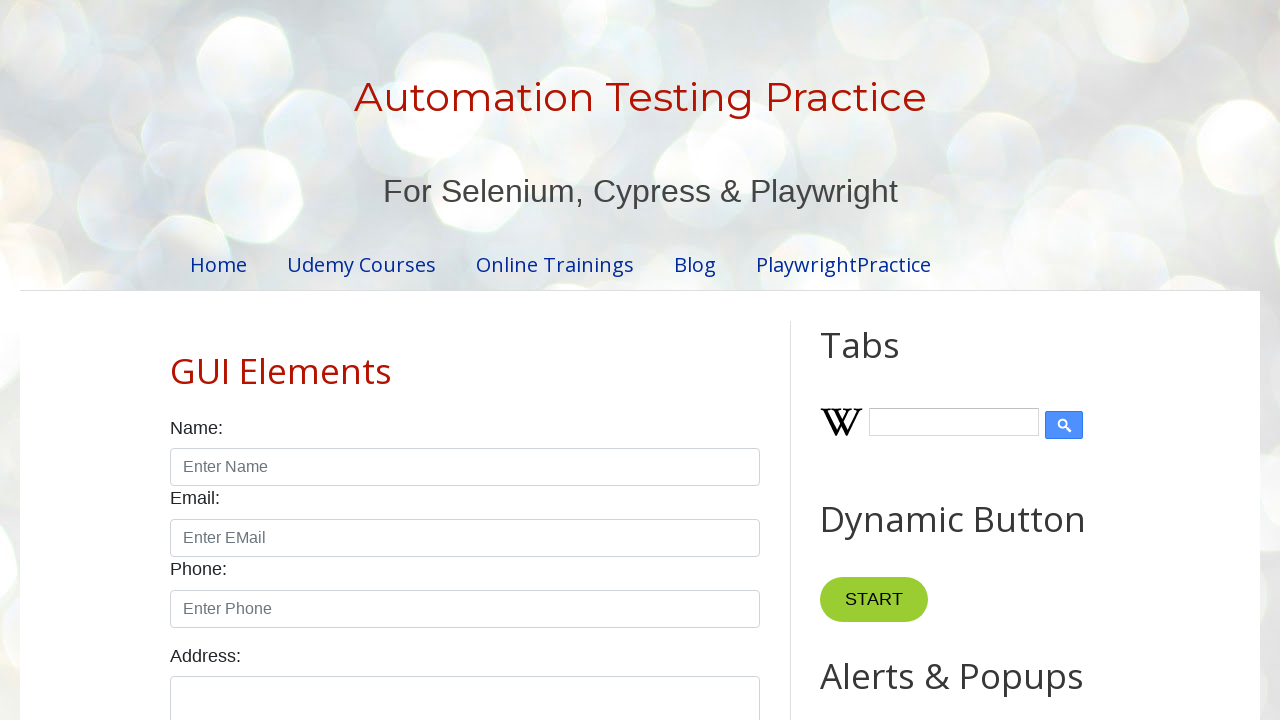

Retrieved value attribute from phone textbox
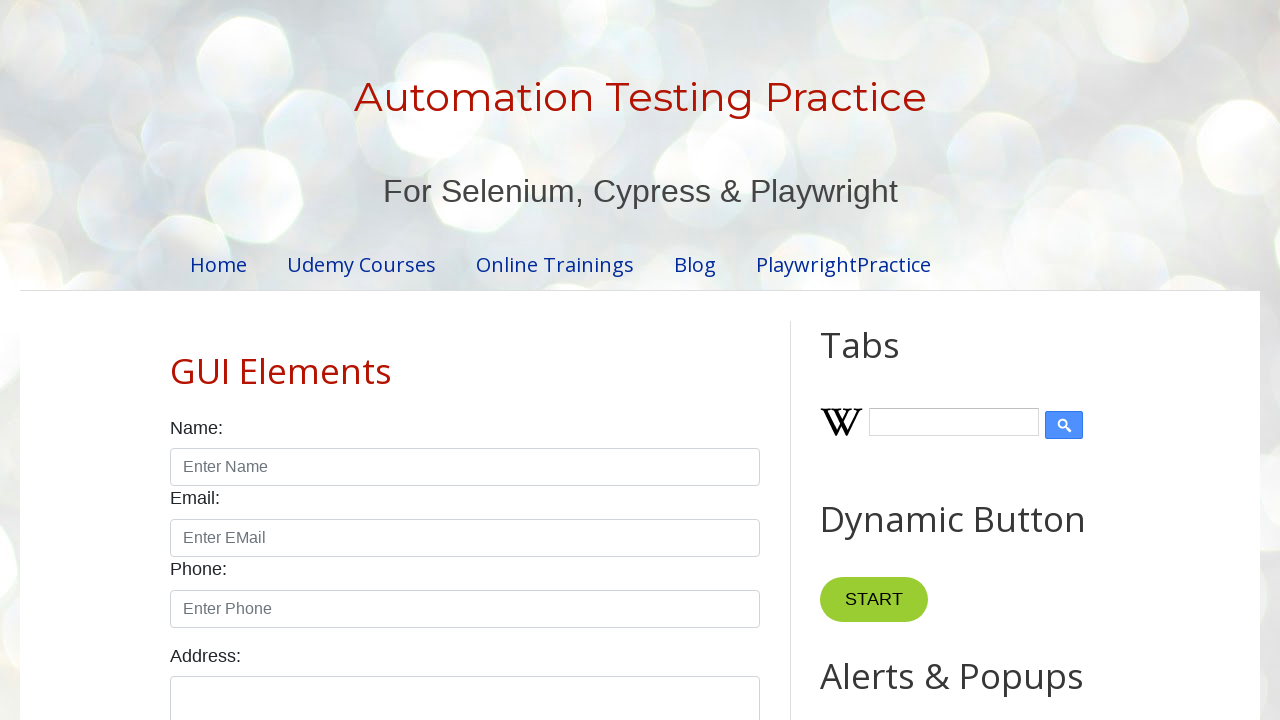

Retrieved value attribute from textarea textbox
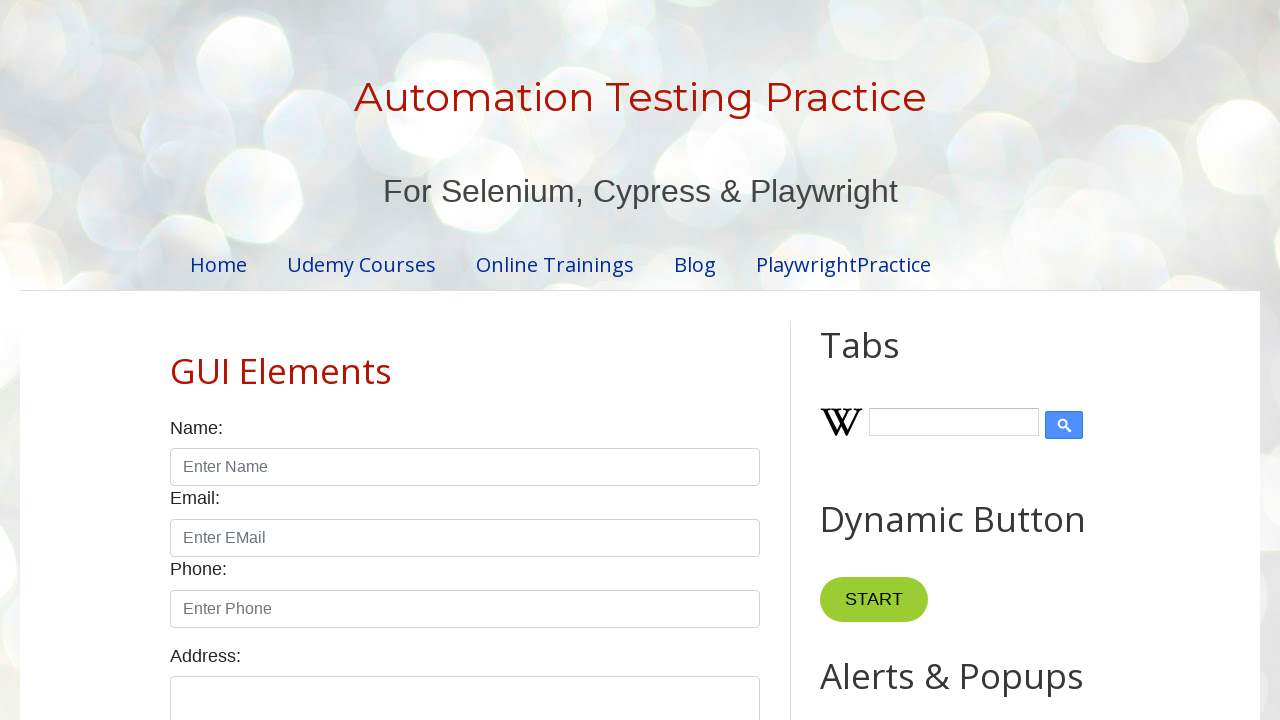

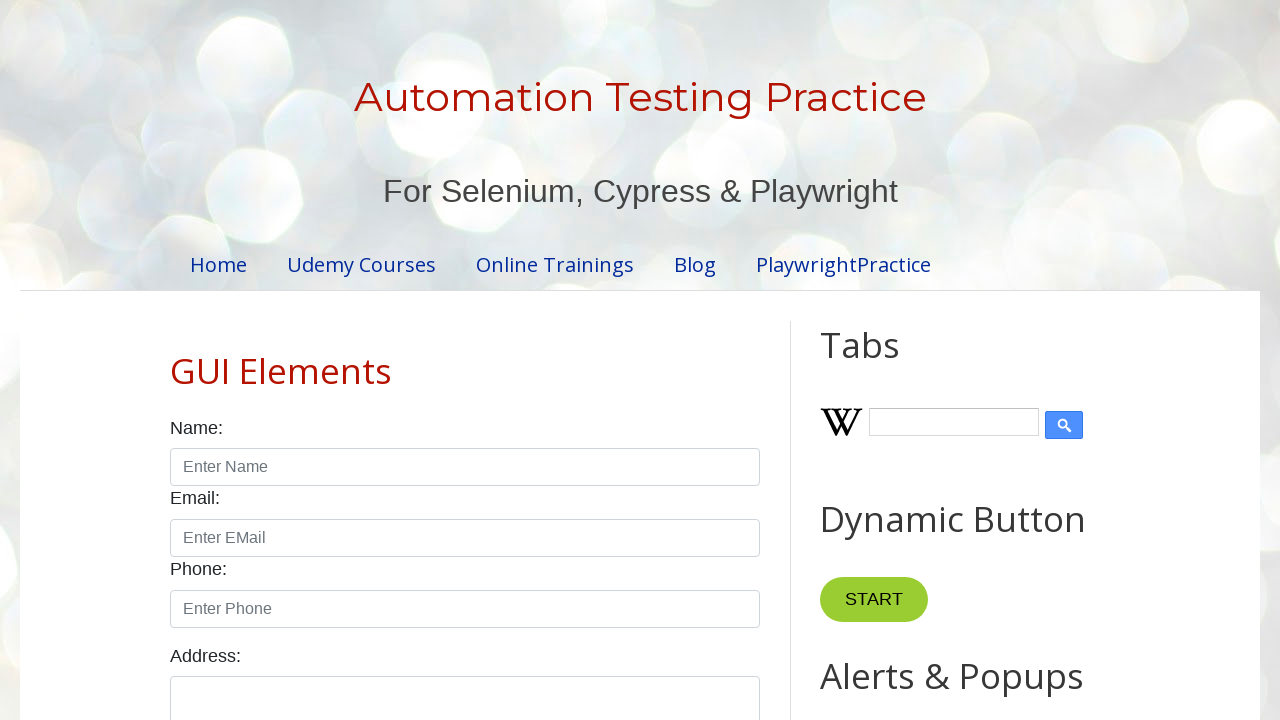